Navigates to a test blog page and retrieves page metadata including title, title length, current URL, and domain name using JavaScript executor

Starting URL: http://only-testing-blog.blogspot.com/2014/01/textbox.html

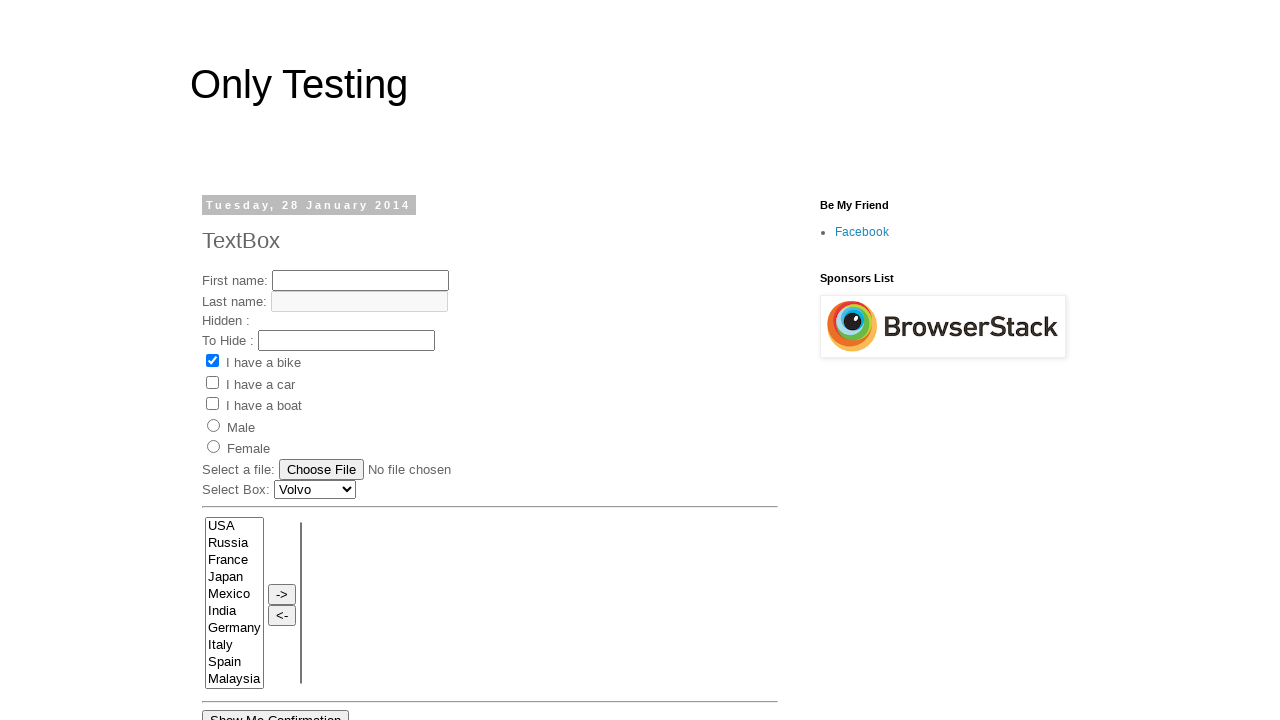

Retrieved page title
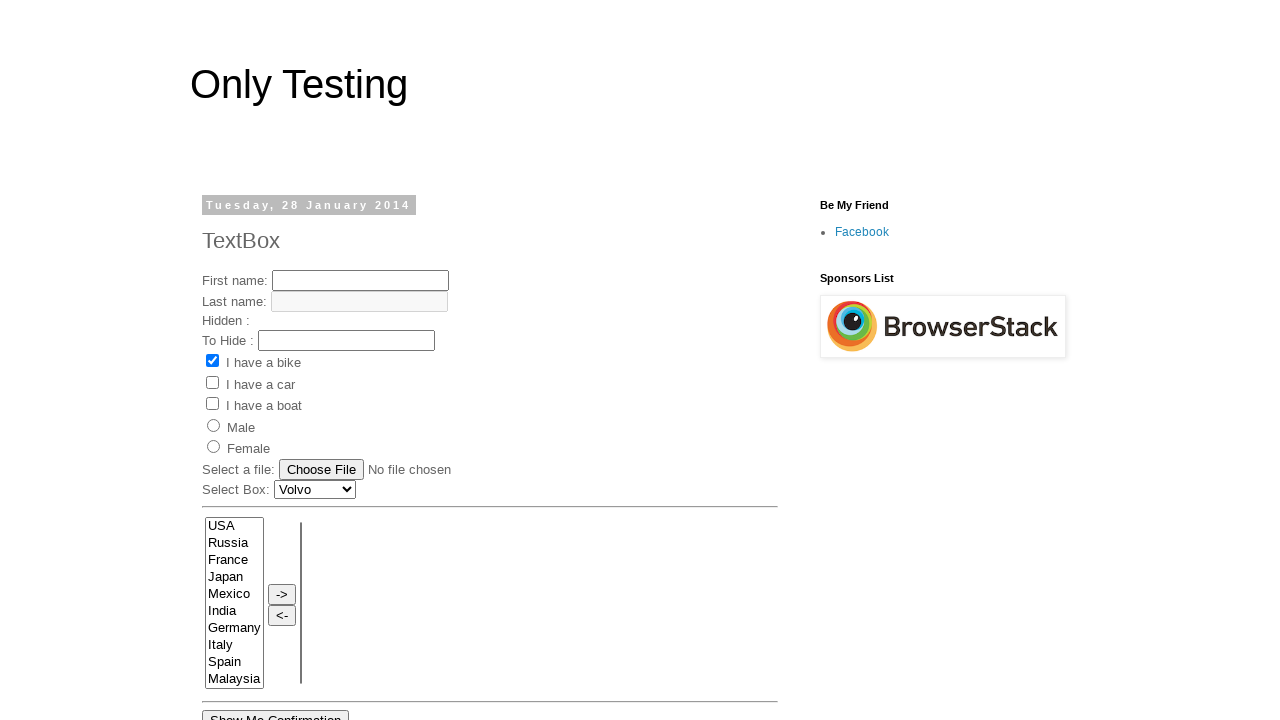

Calculated page title length
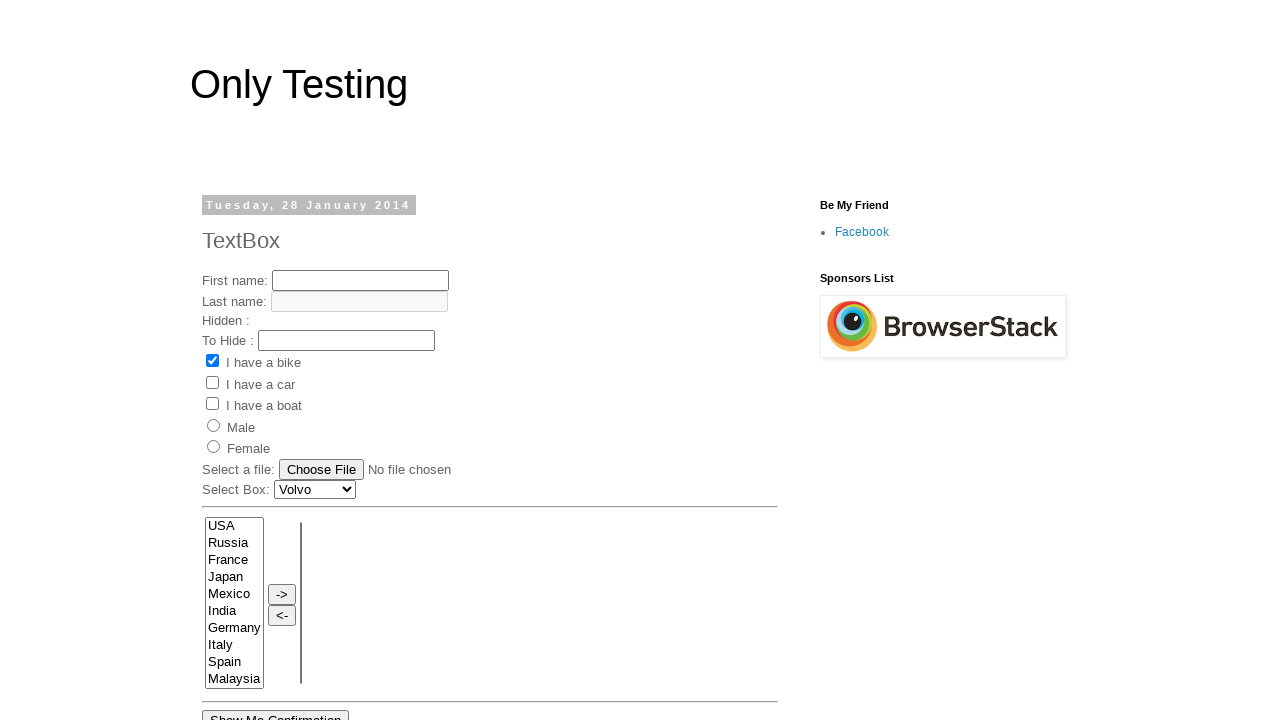

Retrieved current page URL
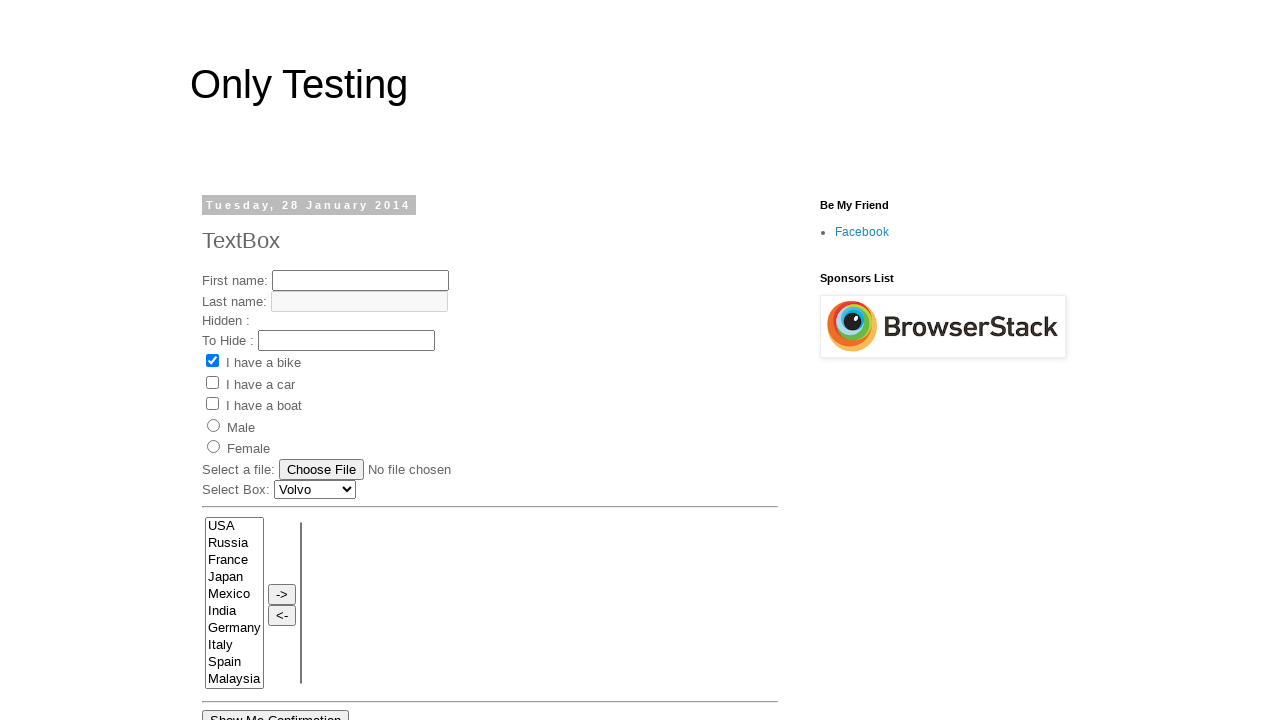

Retrieved domain name using JavaScript executor
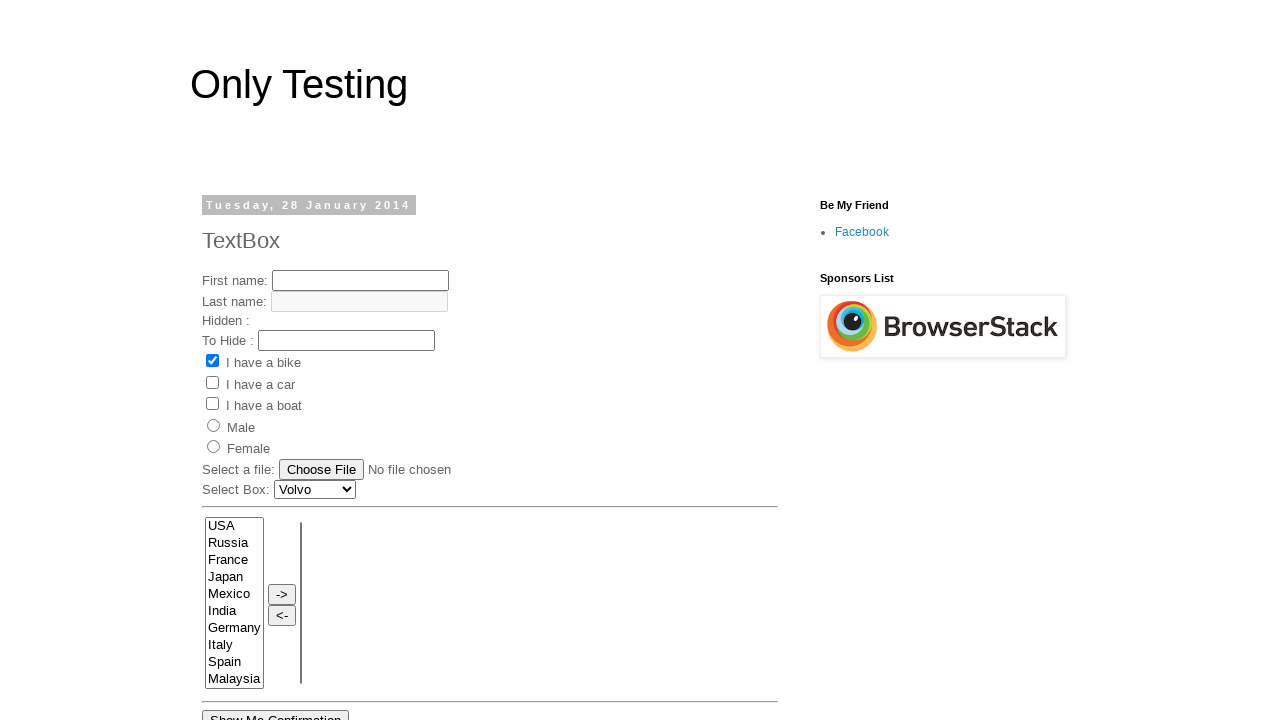

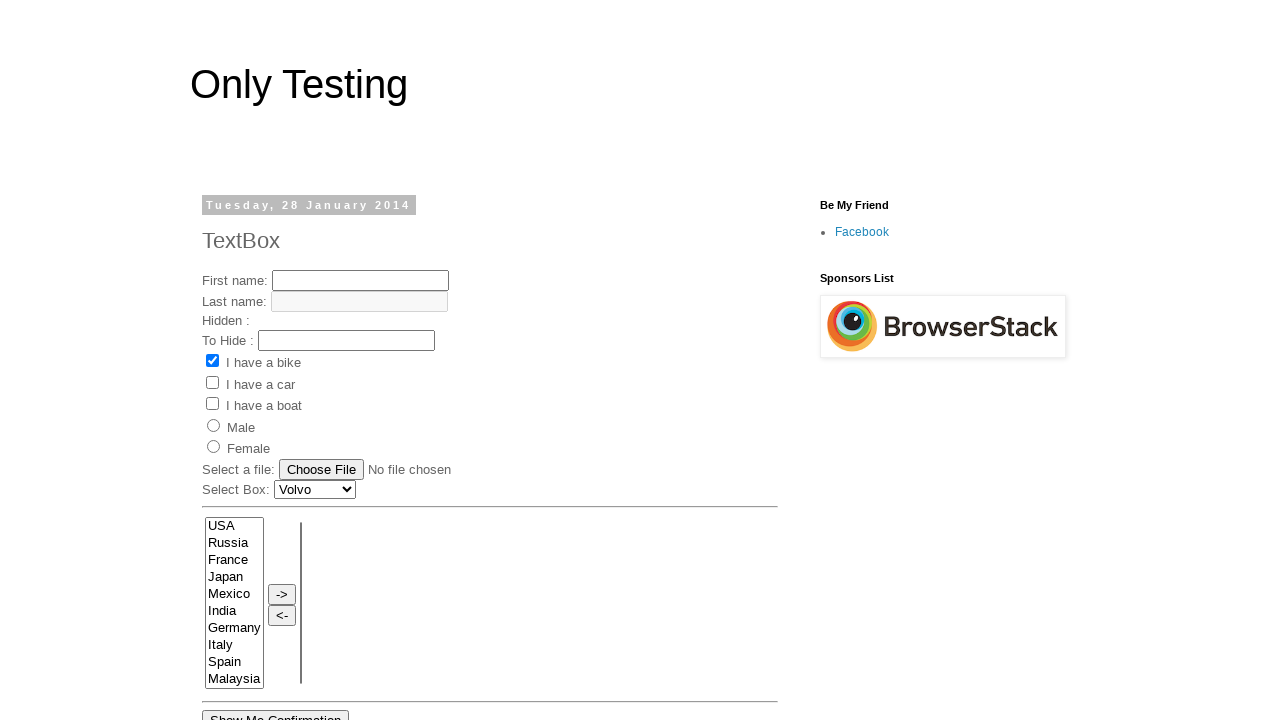